Tests that the contact form works correctly on mobile by filling the name field and selecting a service option from the dropdown

Starting URL: https://jesseheidner.com/#contact

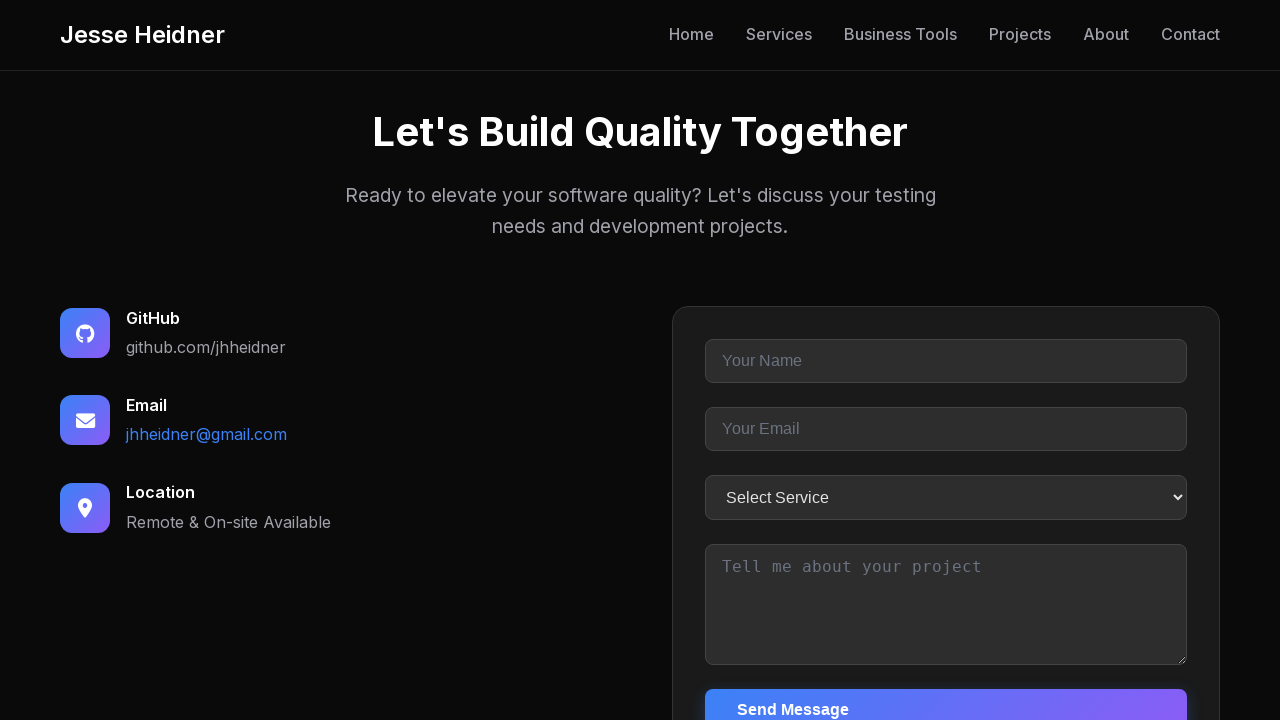

Set viewport to mobile size (375x667)
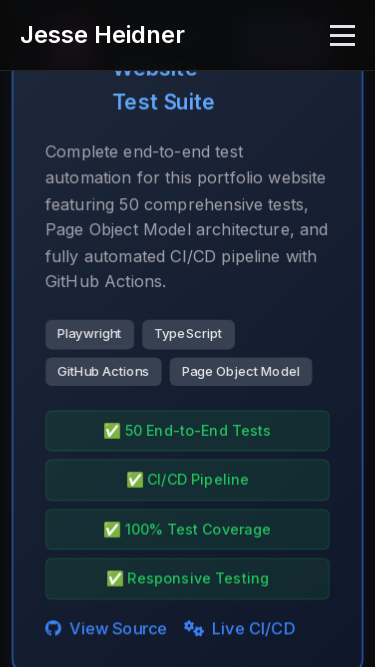

Reloaded page with mobile viewport
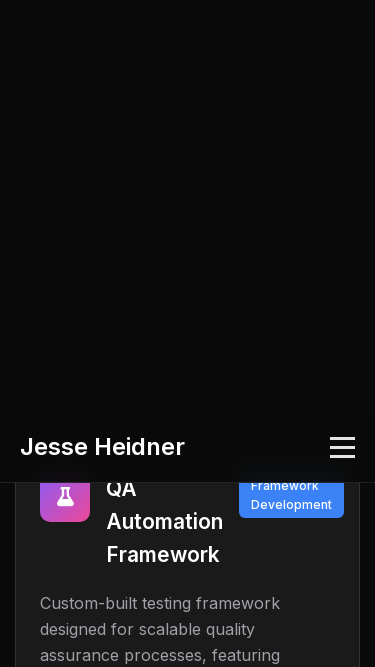

Filled name field with 'Mobile Test User' on internal:role=textbox[name="Your Name"i]
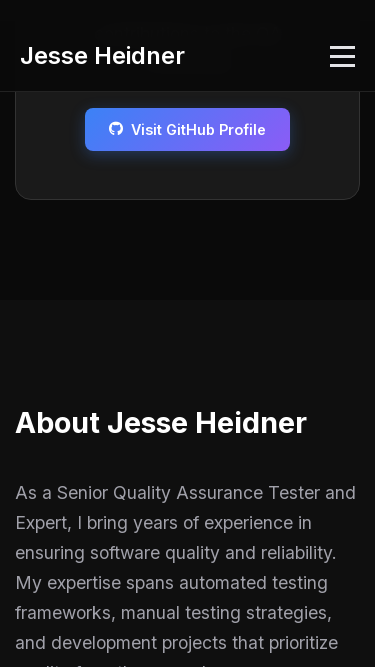

Selected 'Test Automation' from service dropdown on internal:role=combobox
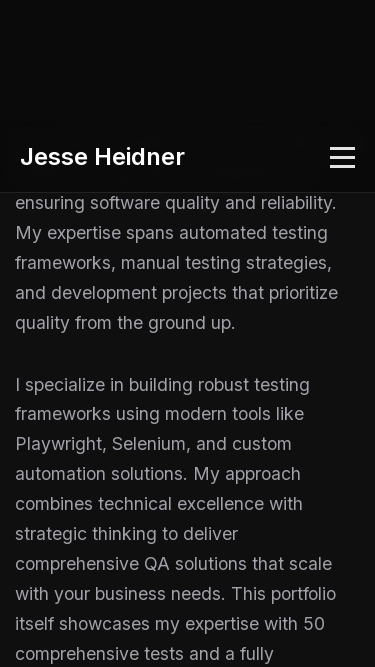

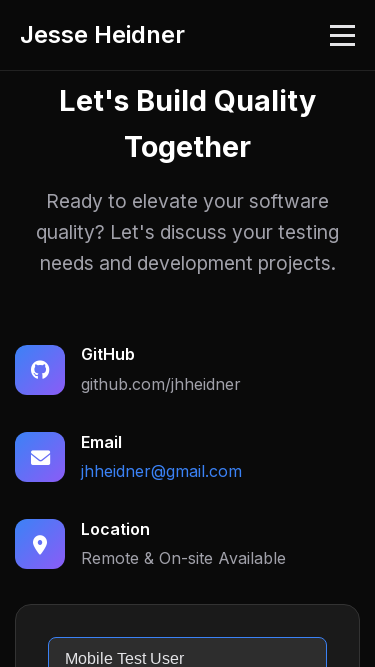